Tests switching between browser windows by clicking a link that opens a new window, then switching to it and back to the parent window

Starting URL: https://the-internet.herokuapp.com/windows

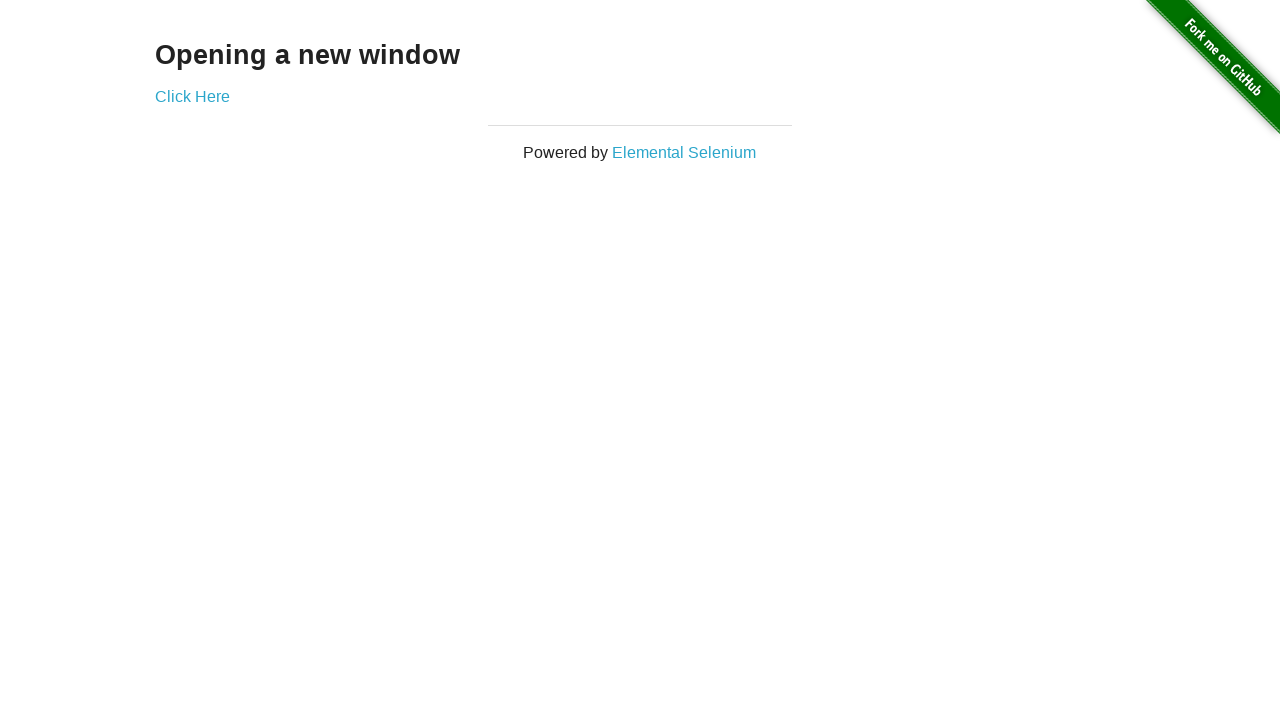

Clicked 'Click Here' link to open new window at (192, 96) on xpath=//a[text()='Click Here']
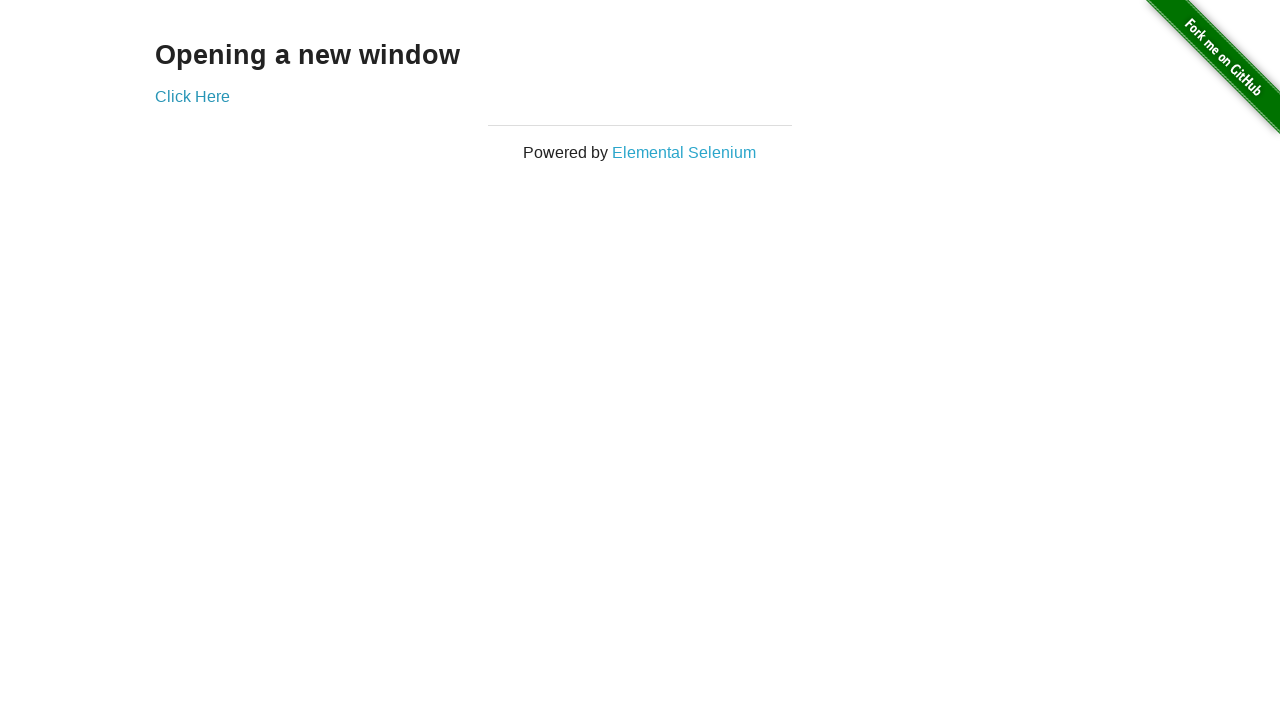

New window opened and DOM content loaded
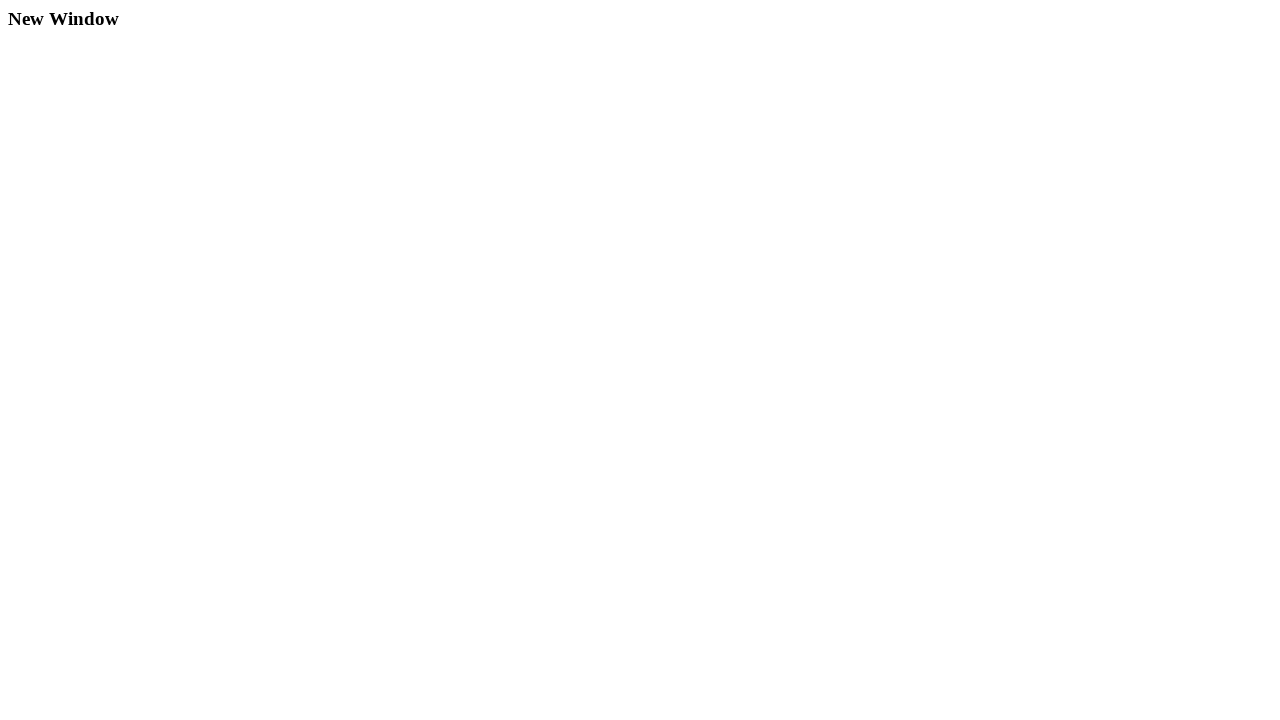

Verified new window title is 'New Window'
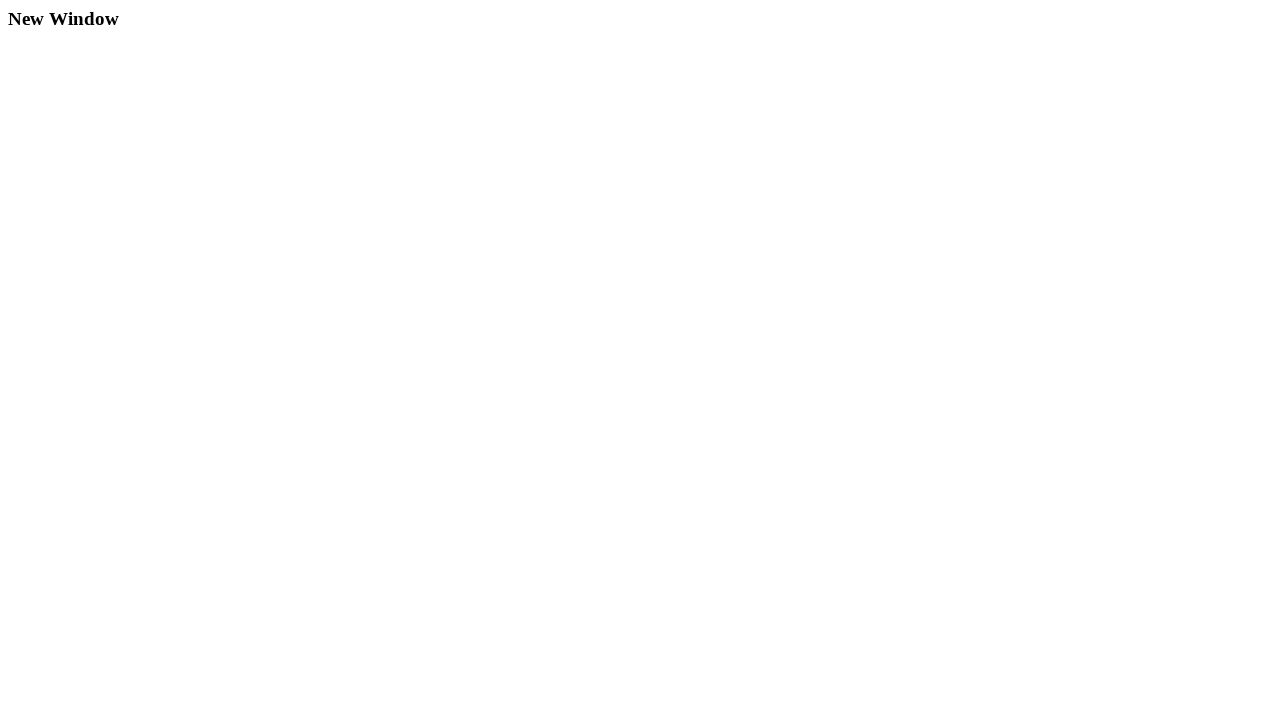

Closed new window
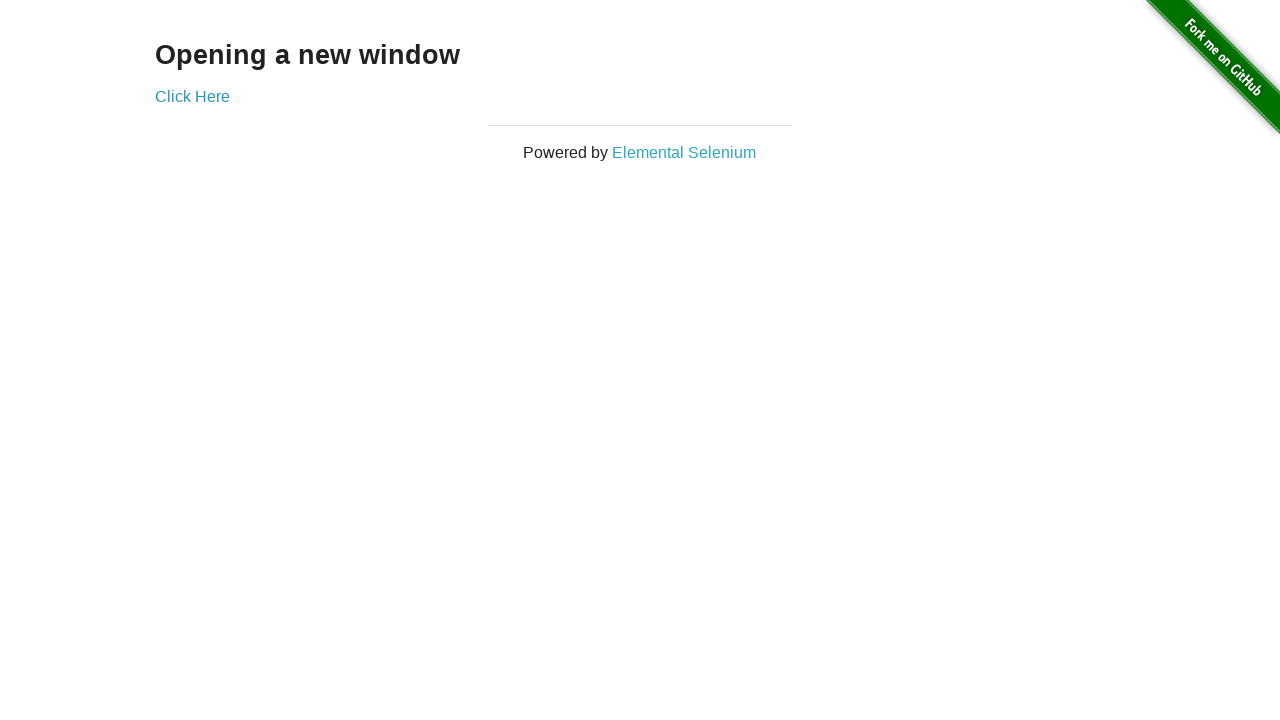

Brought original window back to front
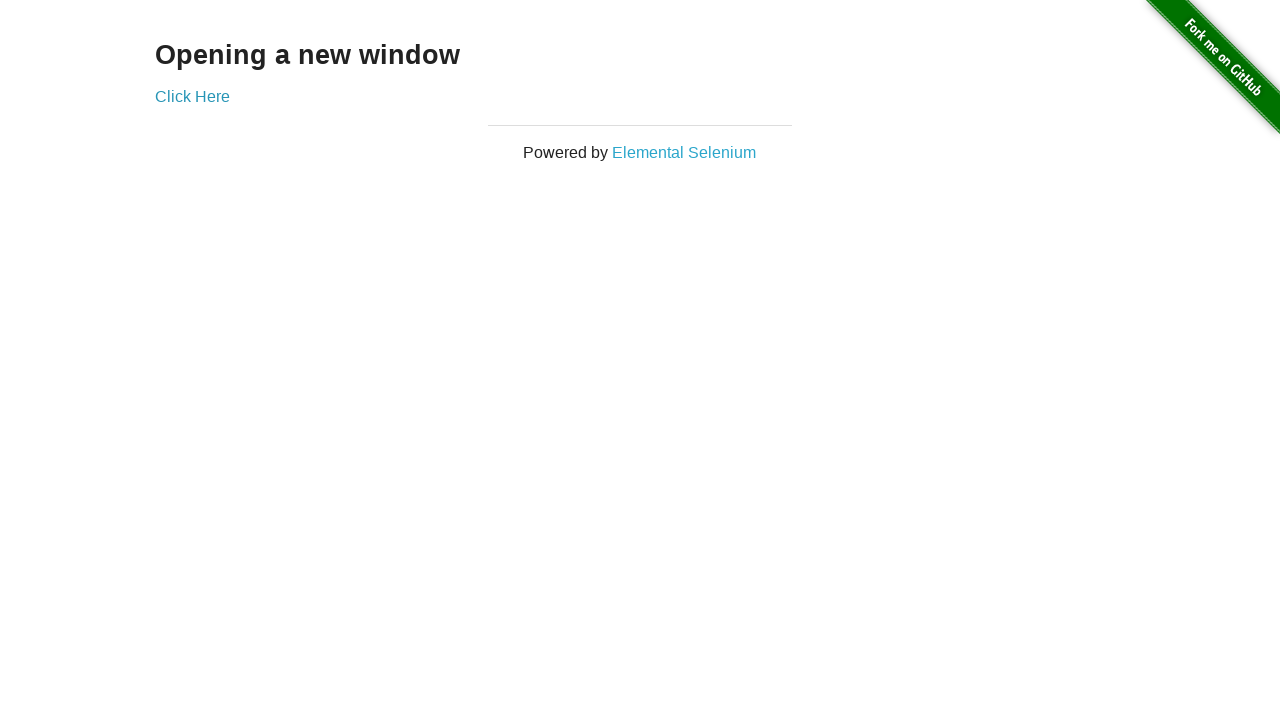

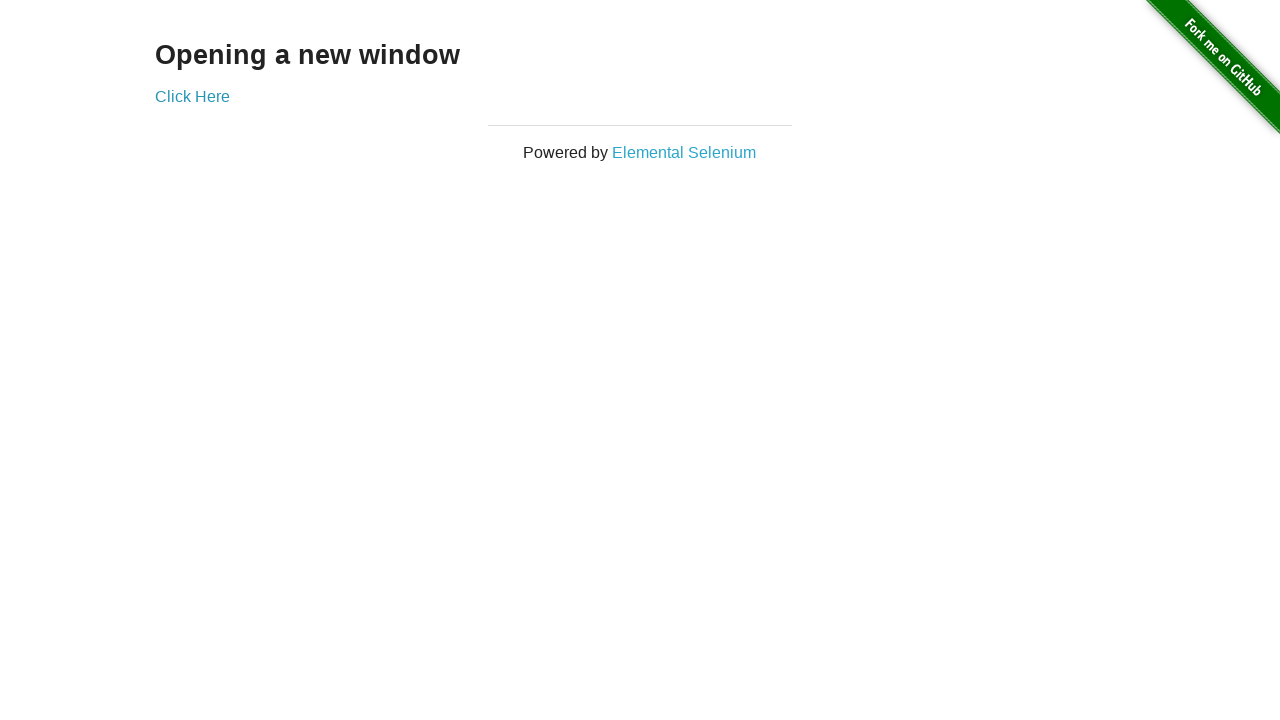